Searches for high-speed rail tickets between two cities by filling in departure/arrival stations, trip type, date/time, and retrieving search results

Starting URL: https://www.thsrc.com.tw

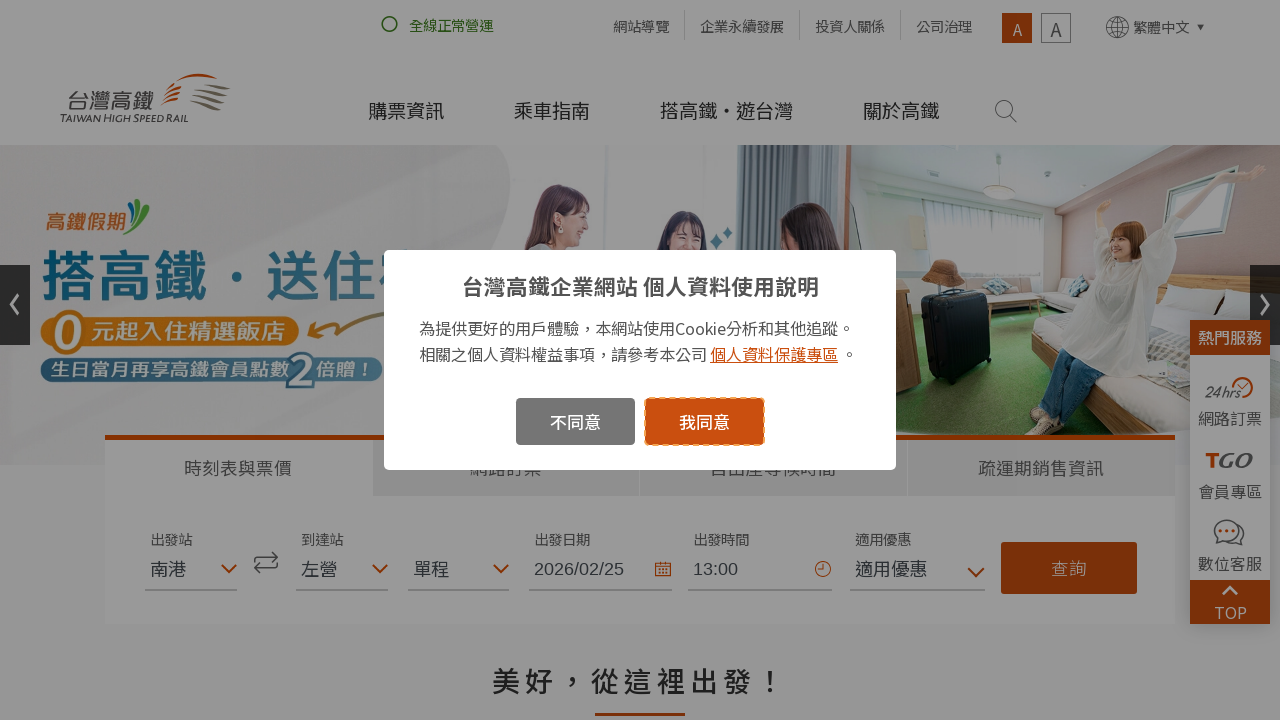

Clicked cookie consent popup button at (705, 421) on .swal2-confirm
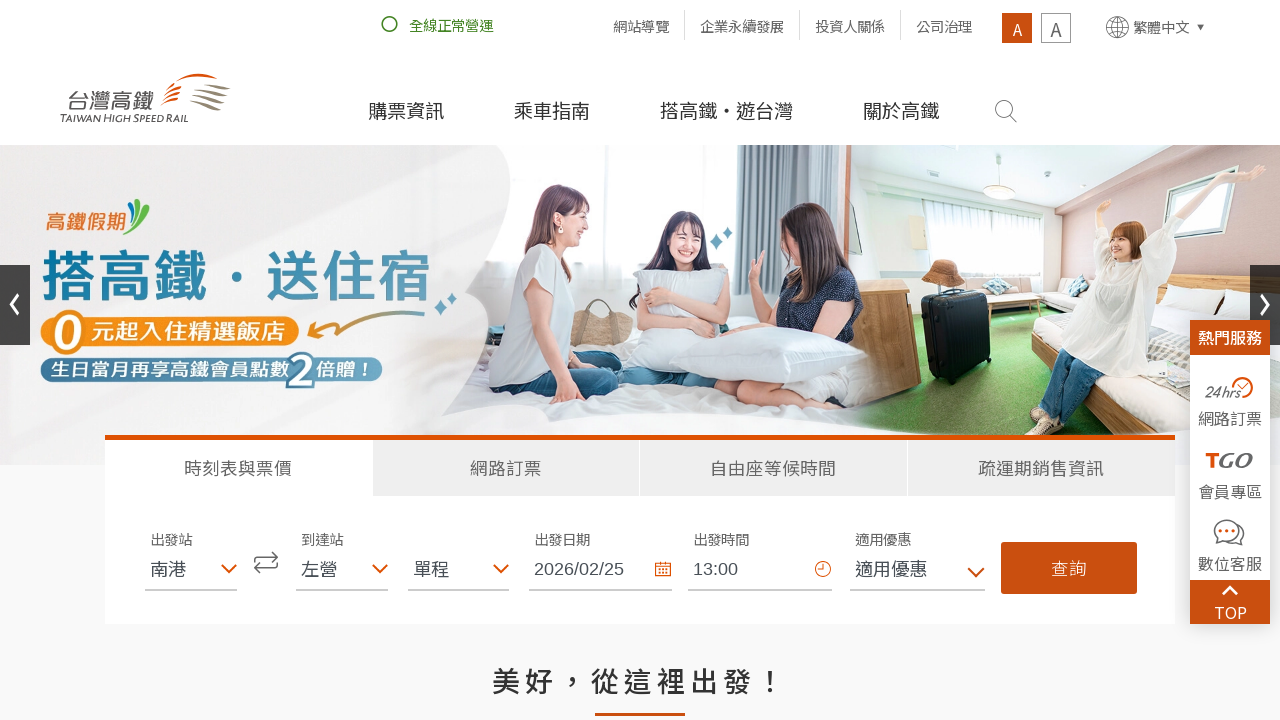

Departure station selector is visible
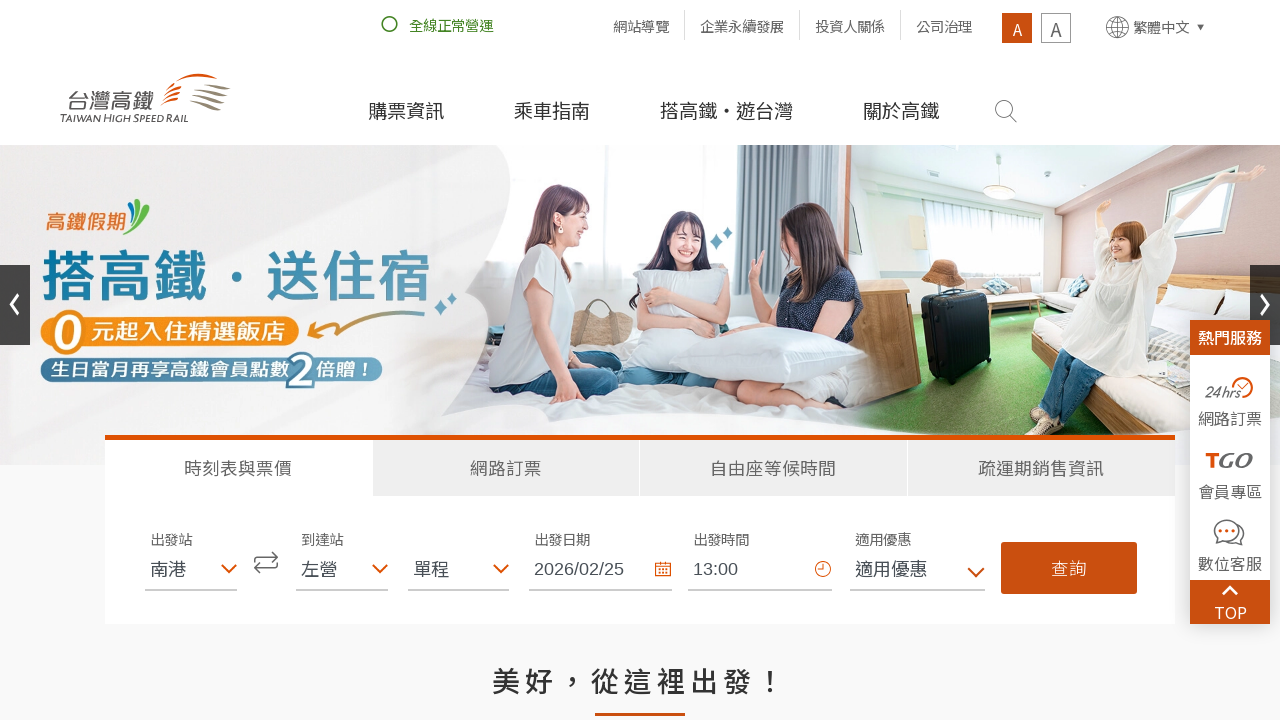

Selected departure station: 台中 (Taichung) on #select_location01
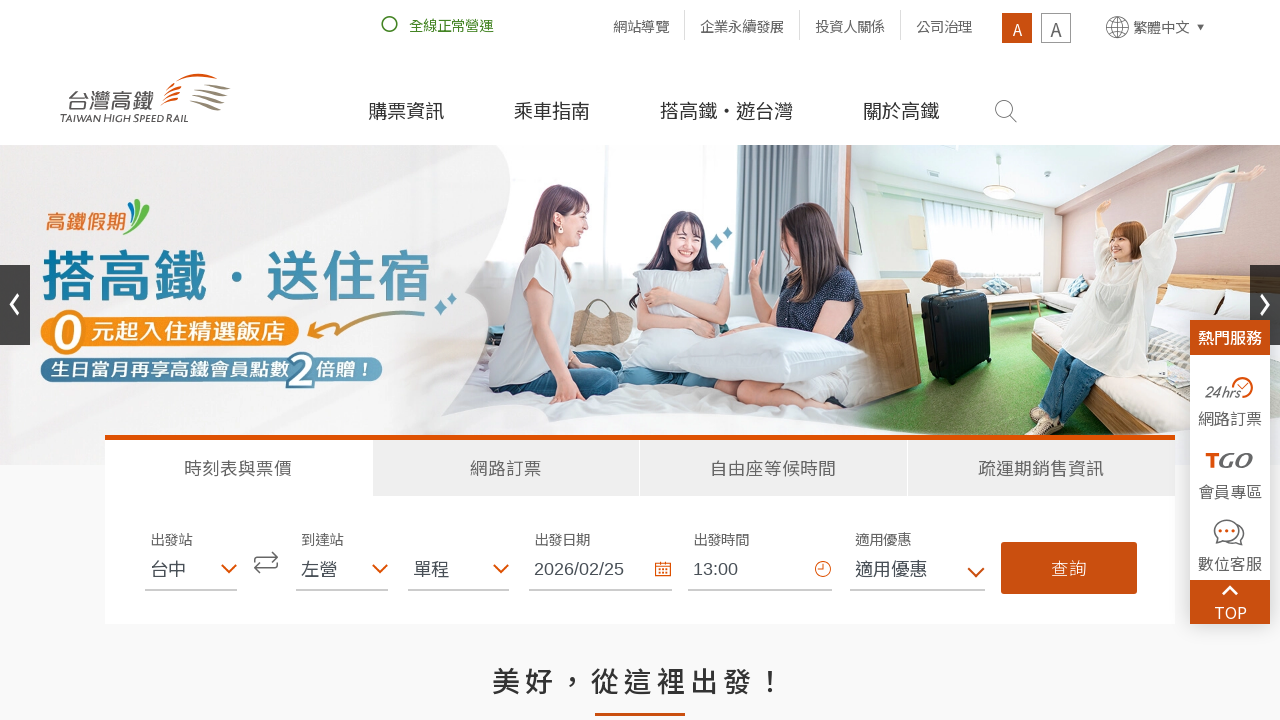

Arrival station selector is visible
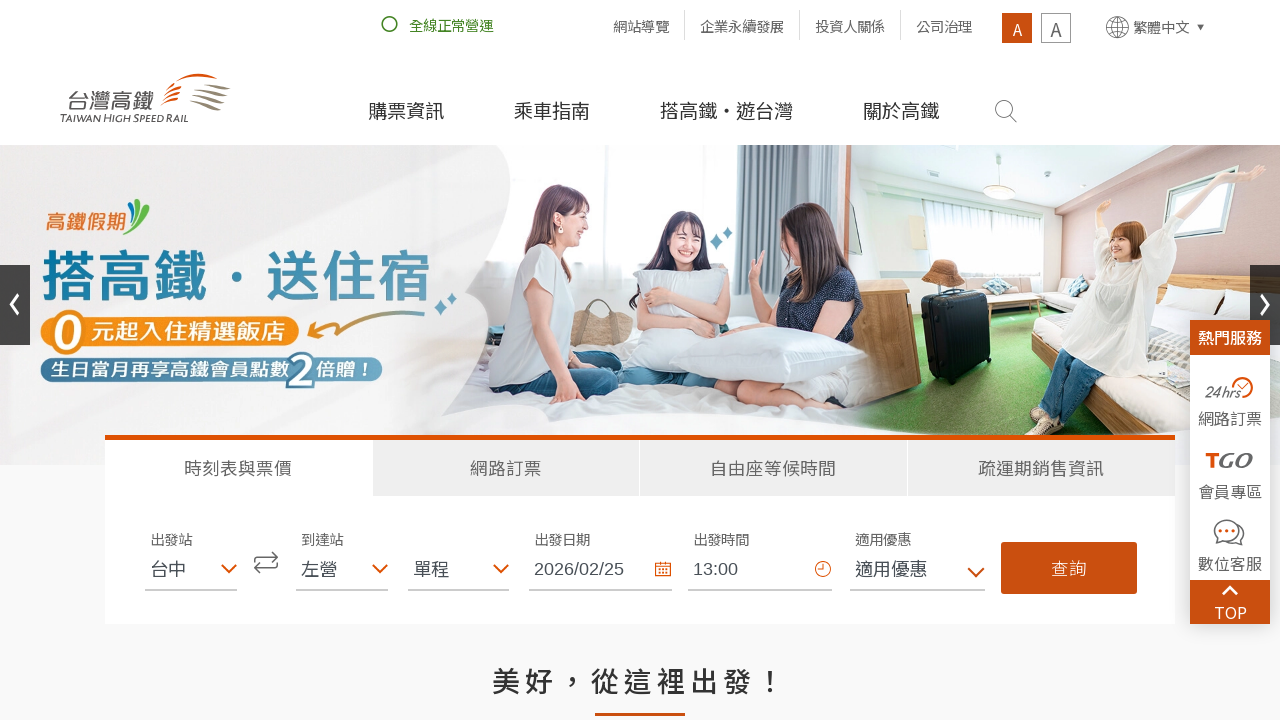

Selected arrival station: 台南 (Tainan) on #select_location02
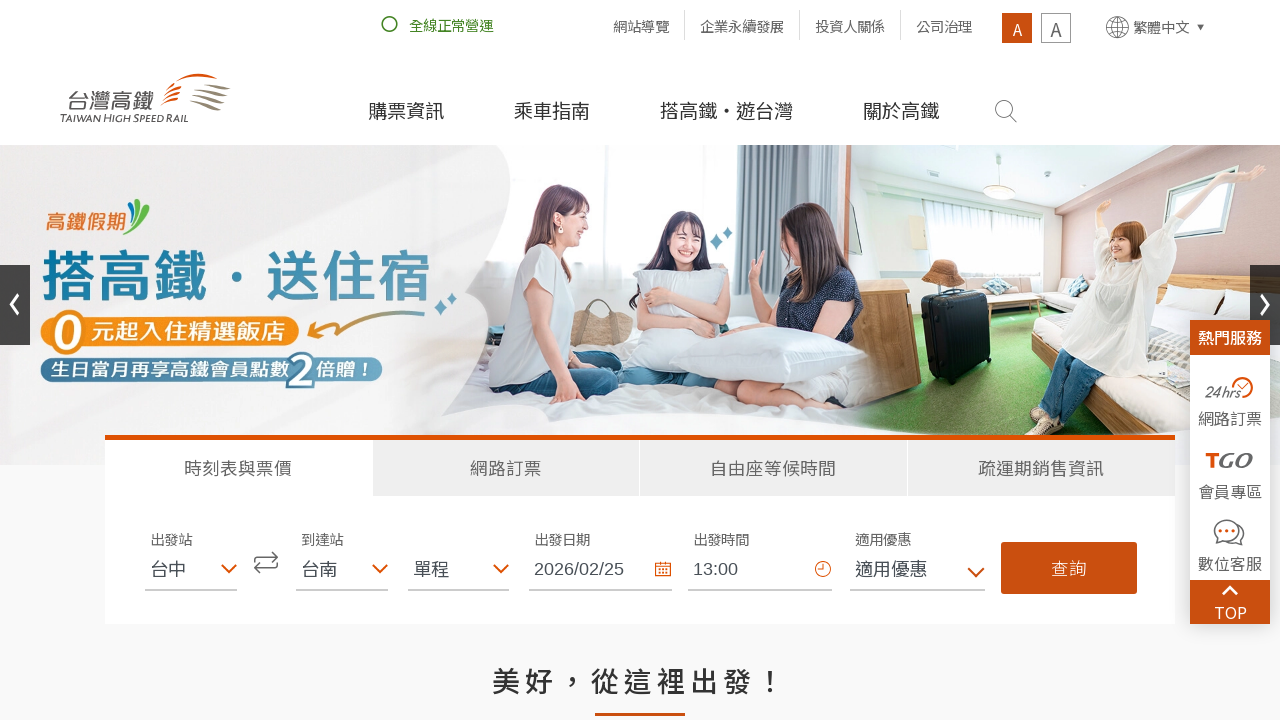

Ticket type selector is visible
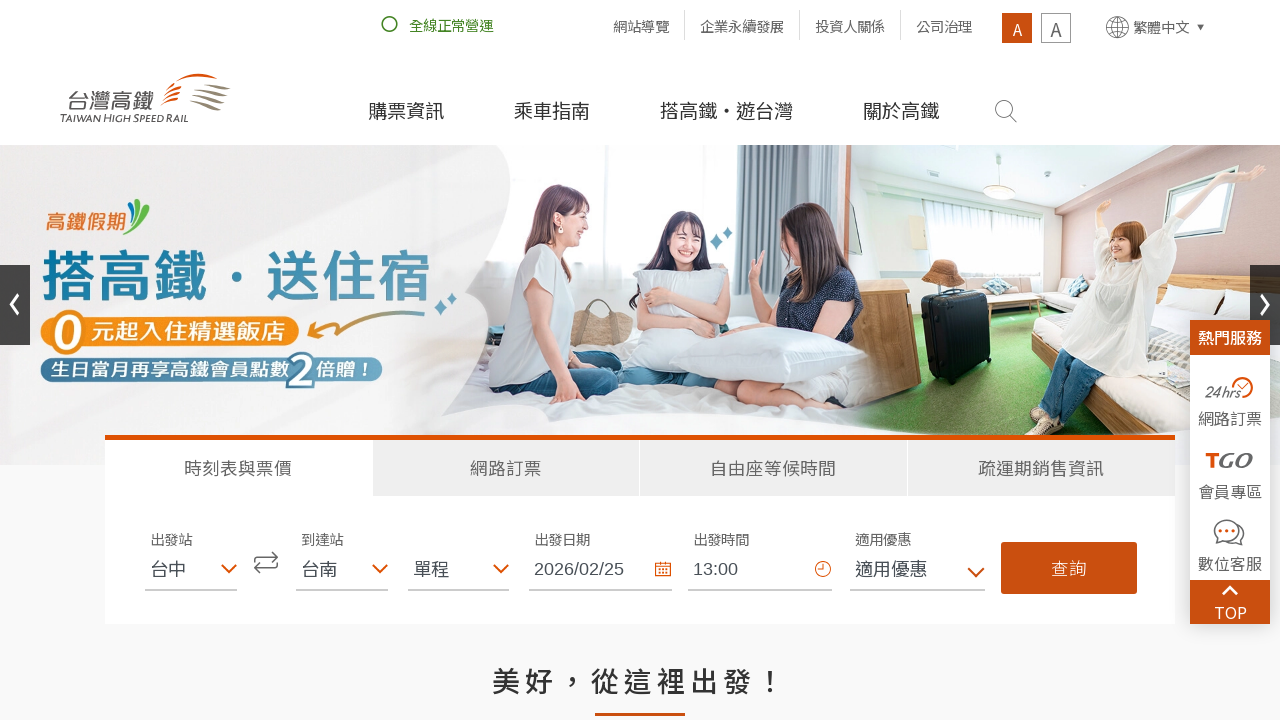

Selected ticket type: 單程 (One-way) on #typesofticket
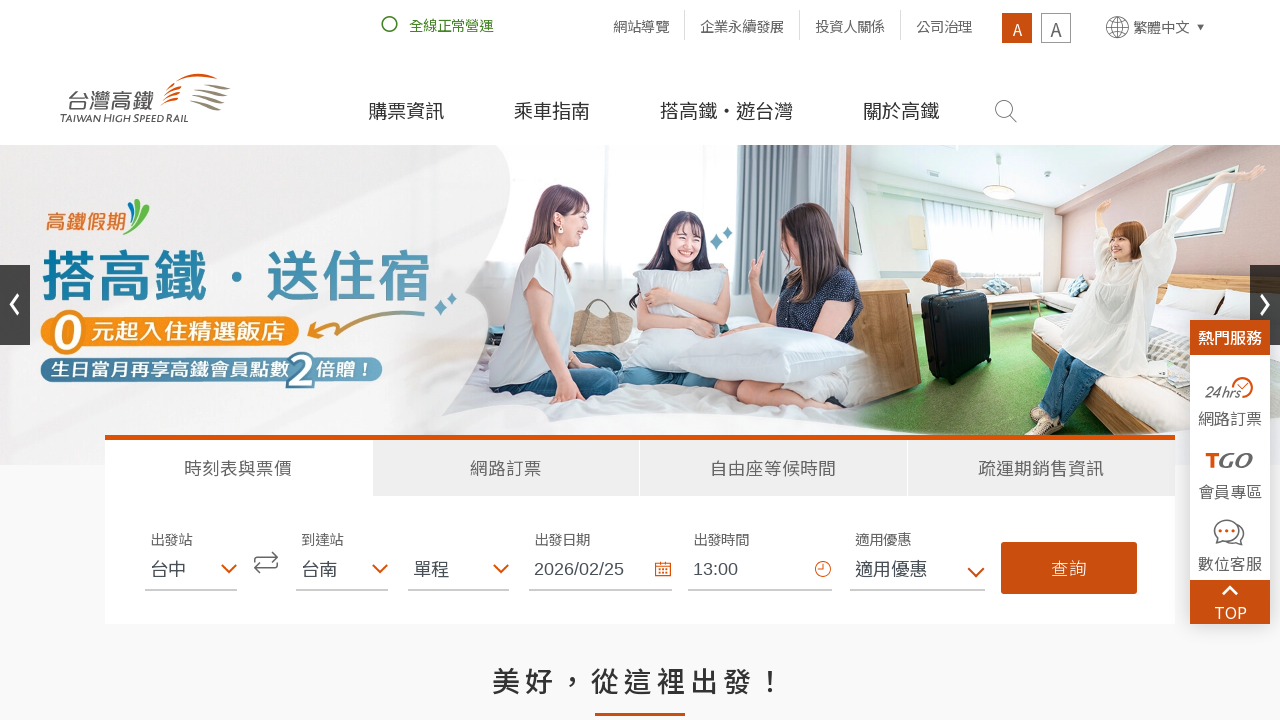

Clicked departure date field at (601, 570) on #Departdate01
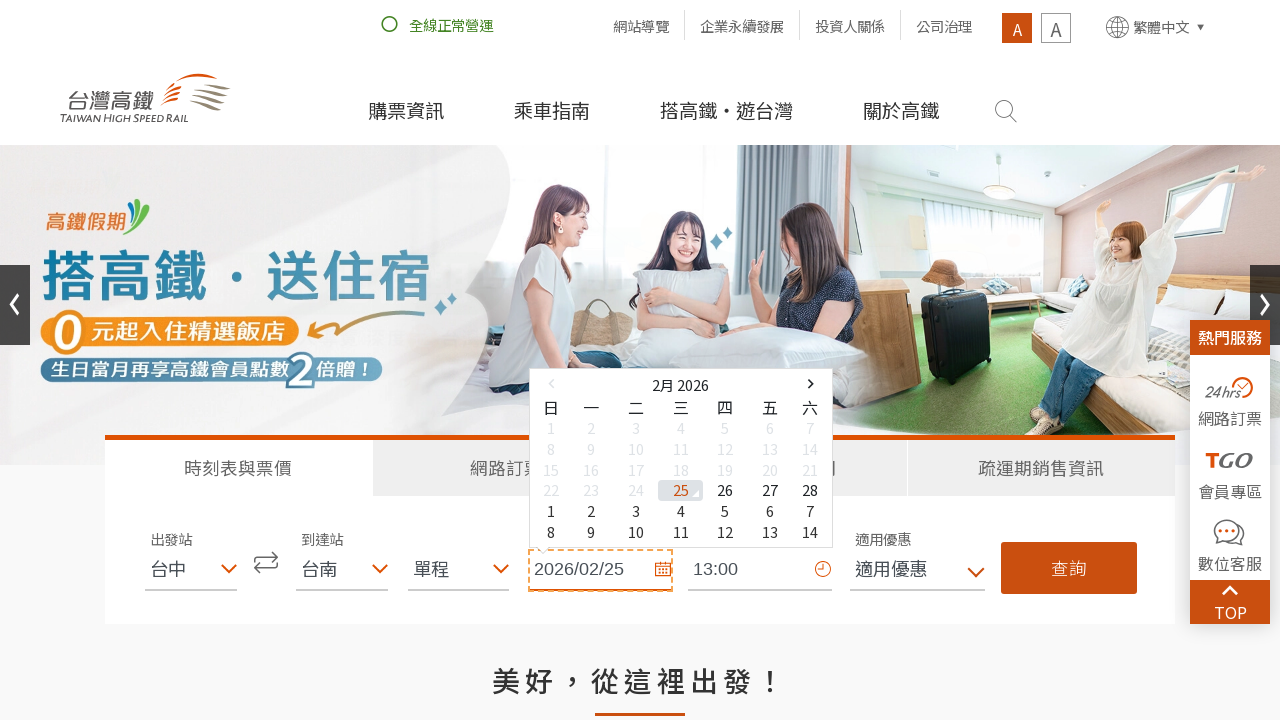

Set departure date to 2026.02.25
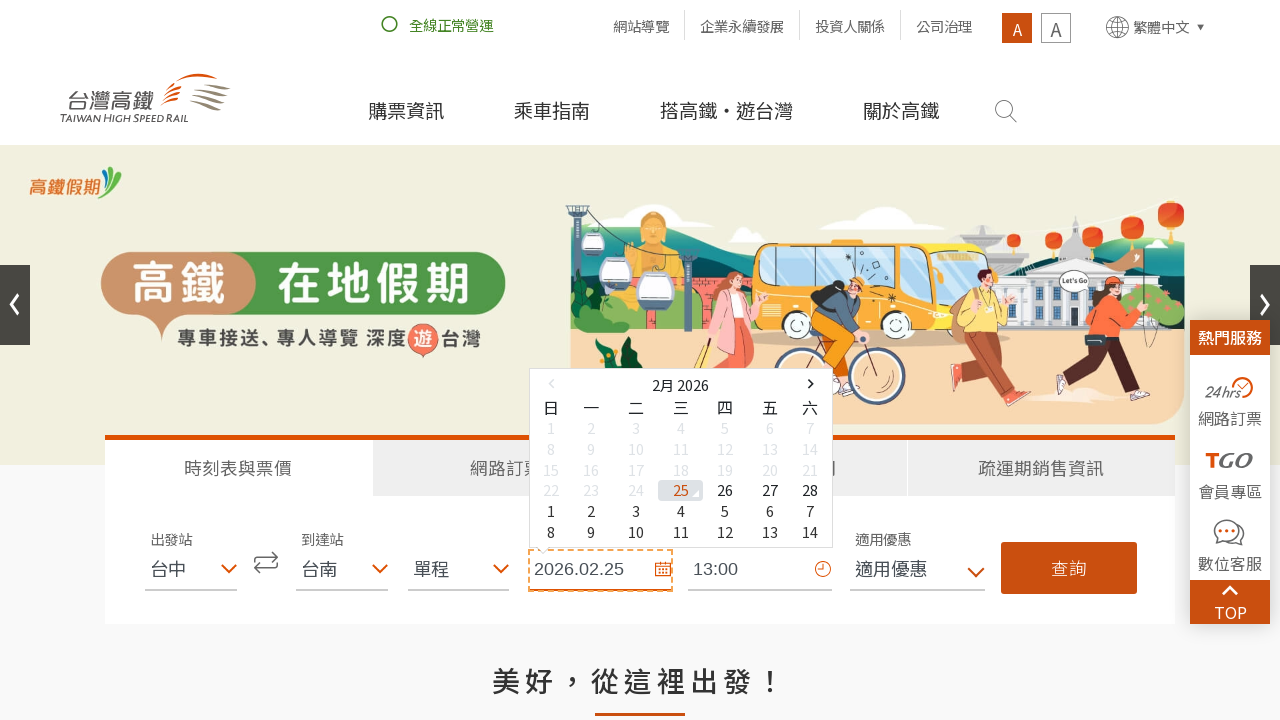

Clicked departure time field at (760, 570) on #outWardTime
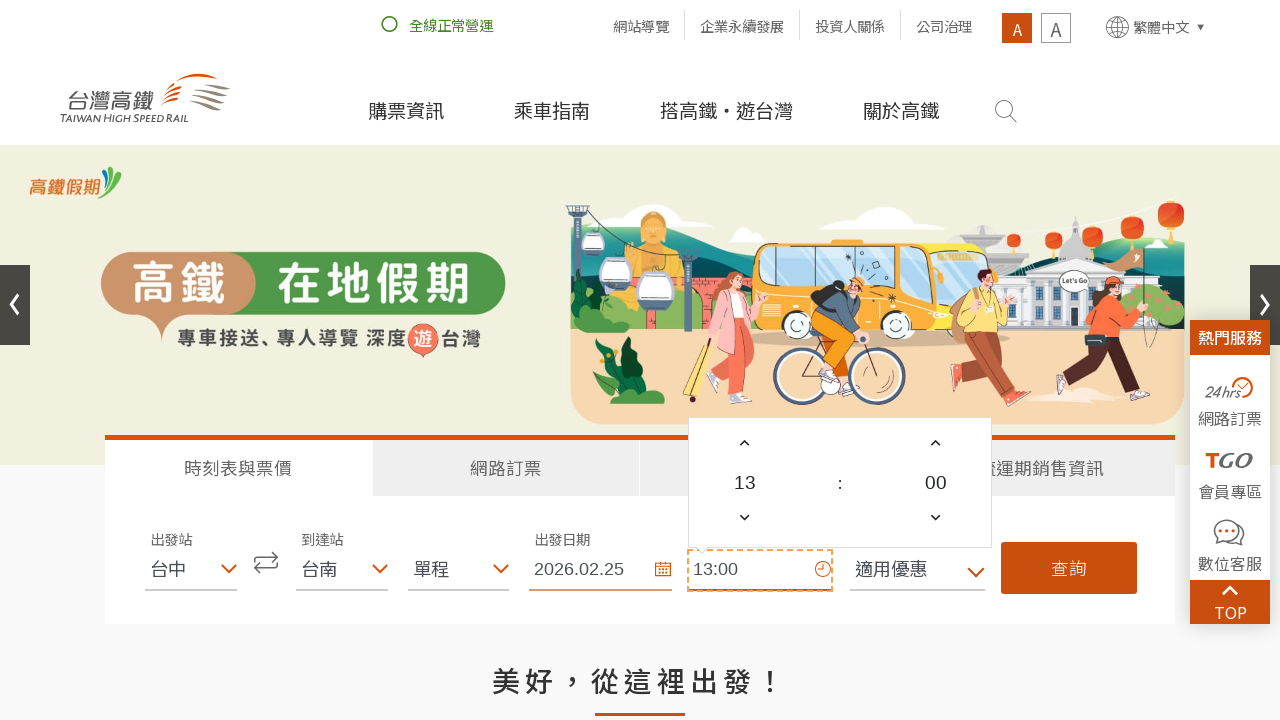

Set departure time to 12:30
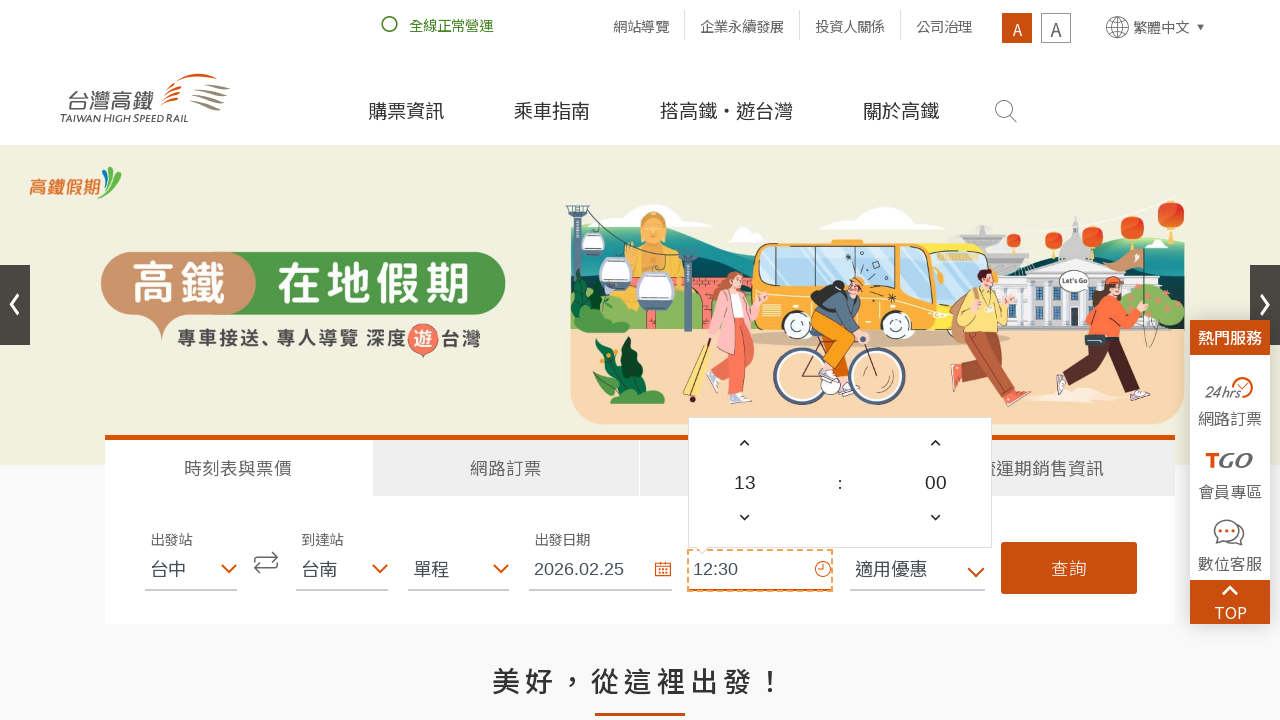

Clicked search button to search for high-speed rail tickets at (1069, 568) on #start-search
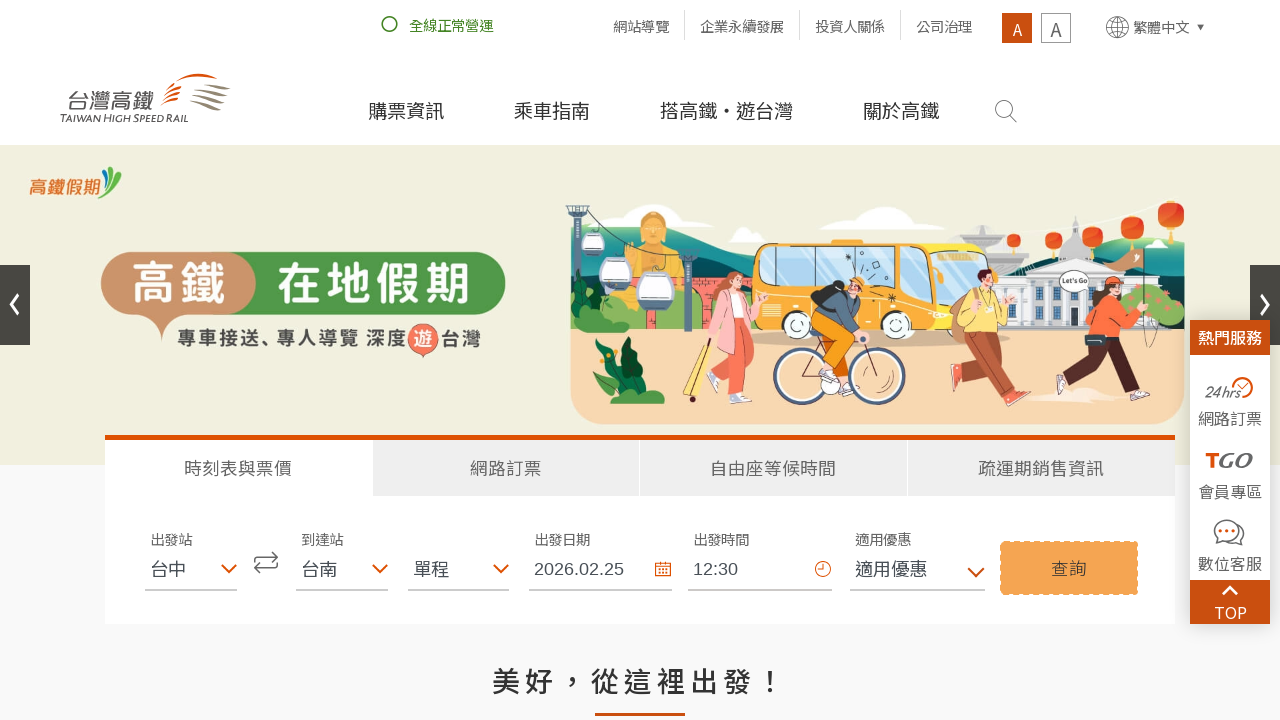

Search results loaded successfully
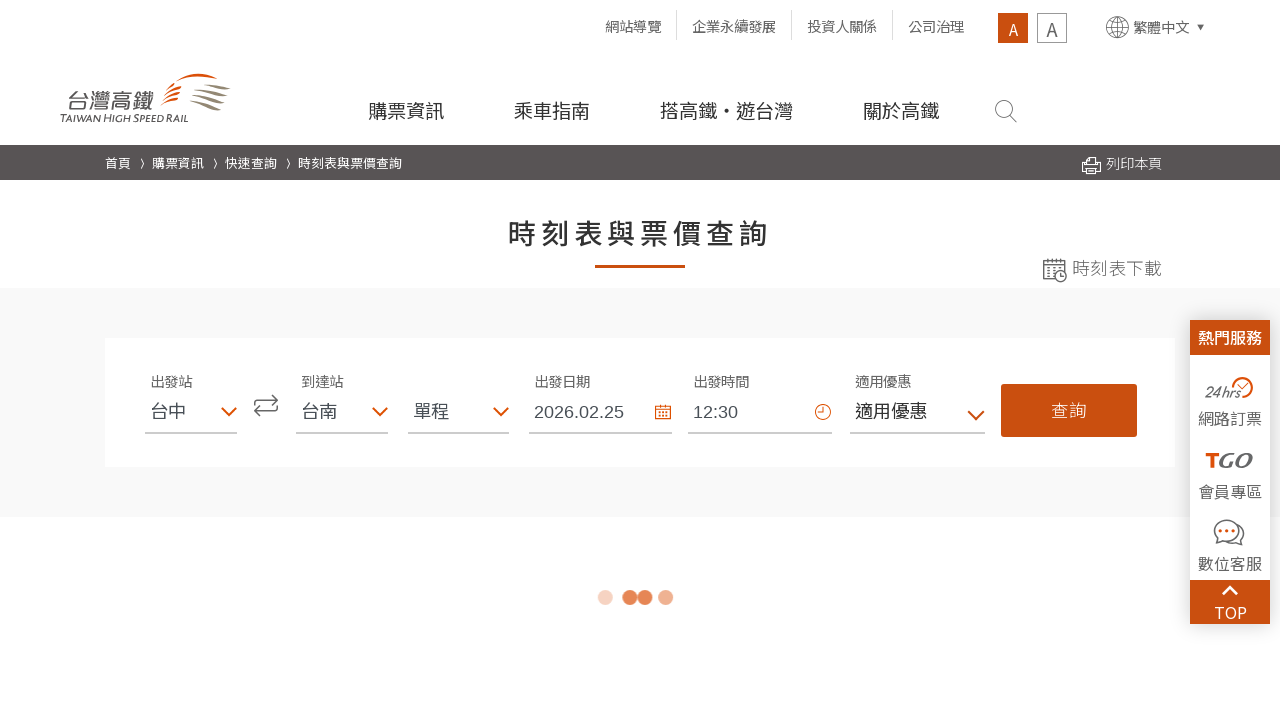

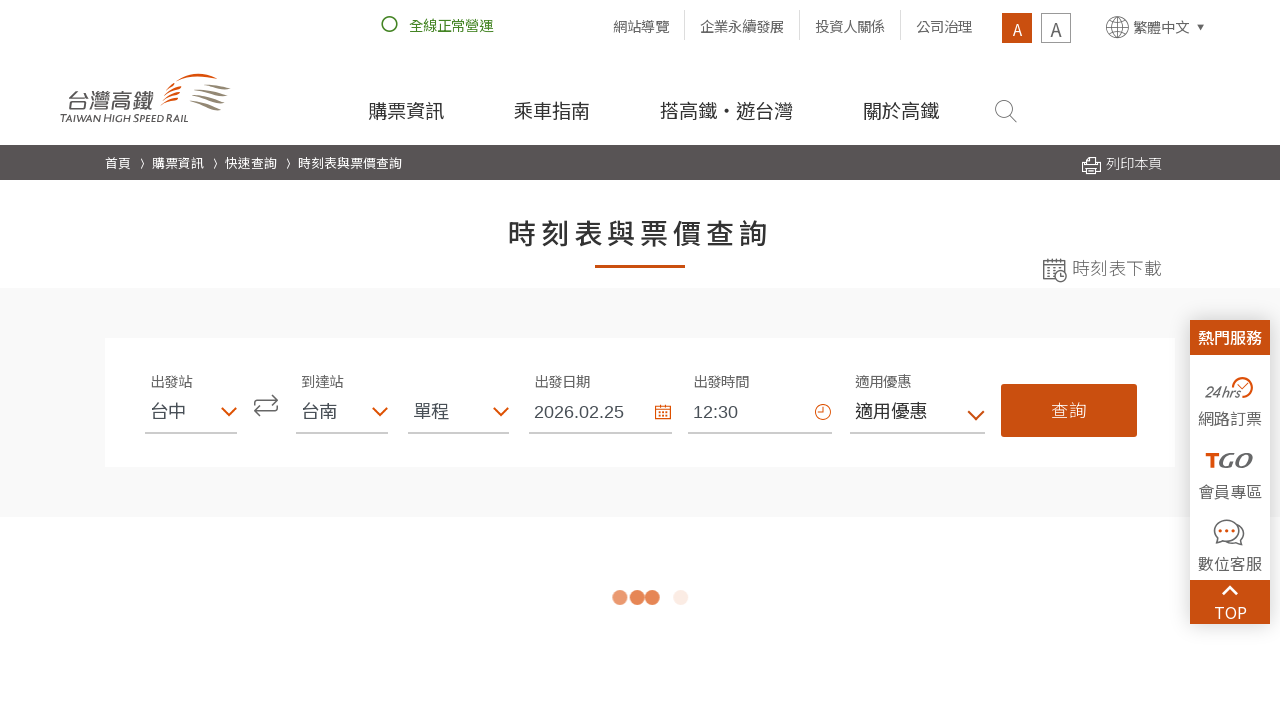